Tests the Add/Remove Elements functionality by clicking the Add Element button, verifying the Delete button appears, clicking Delete, and verifying the page heading is still visible.

Starting URL: https://the-internet.herokuapp.com/add_remove_elements/

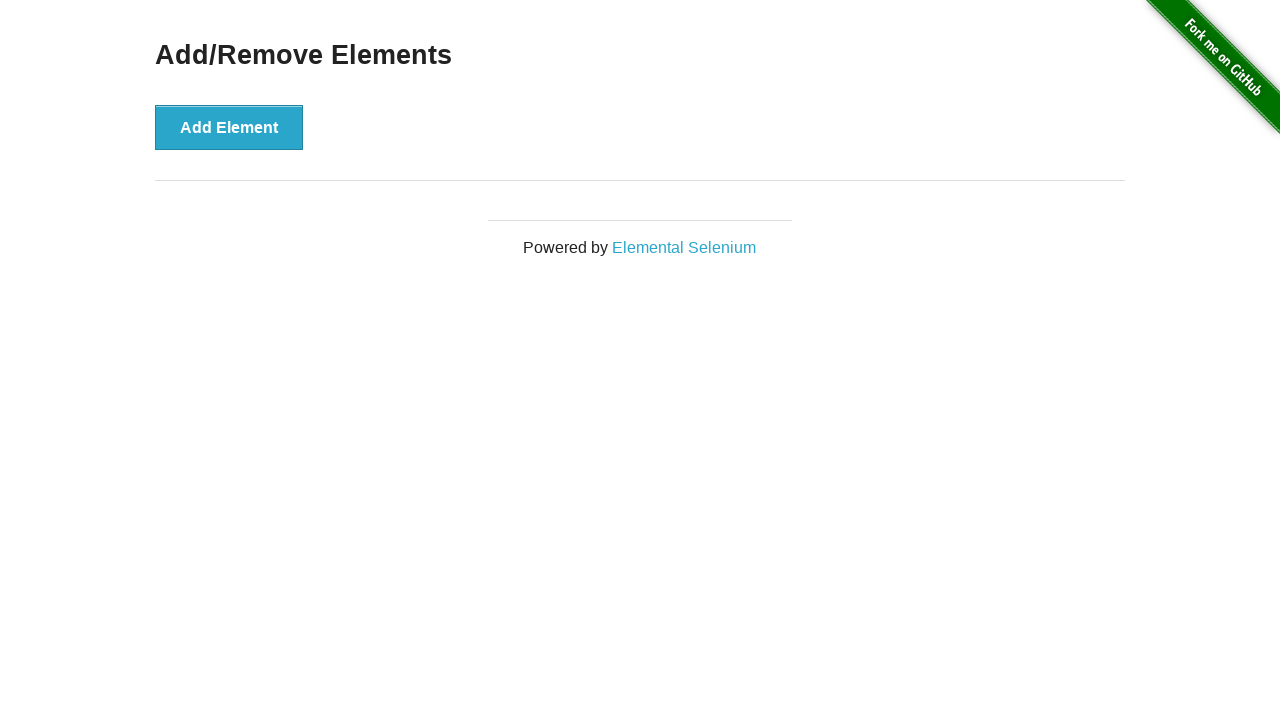

Clicked Add Element button at (229, 127) on button[onclick='addElement()']
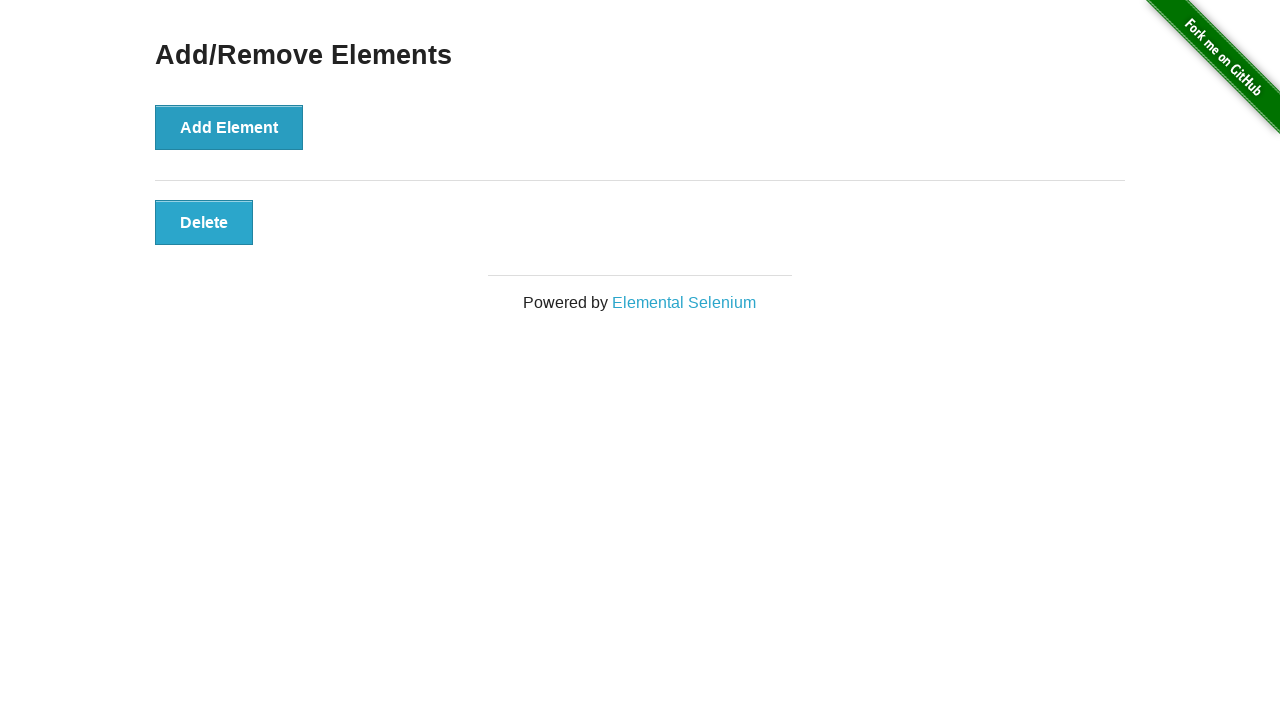

Located the Delete button element
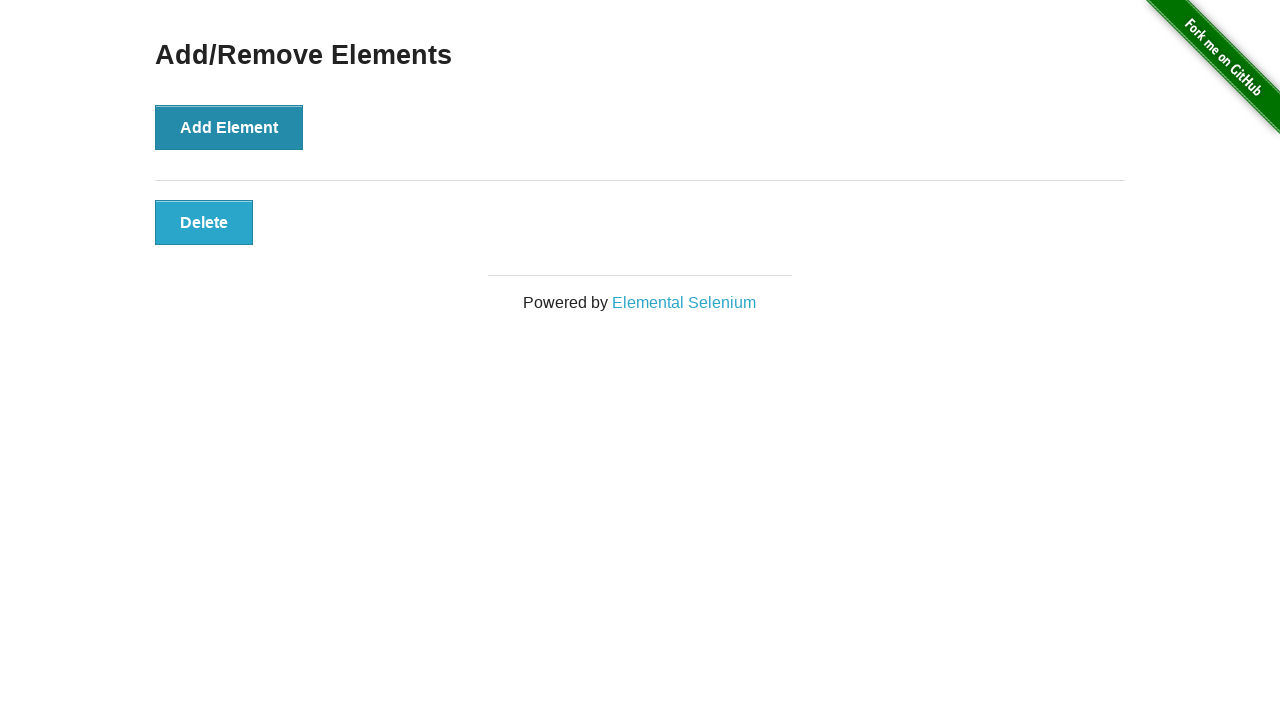

Delete button appeared and is visible
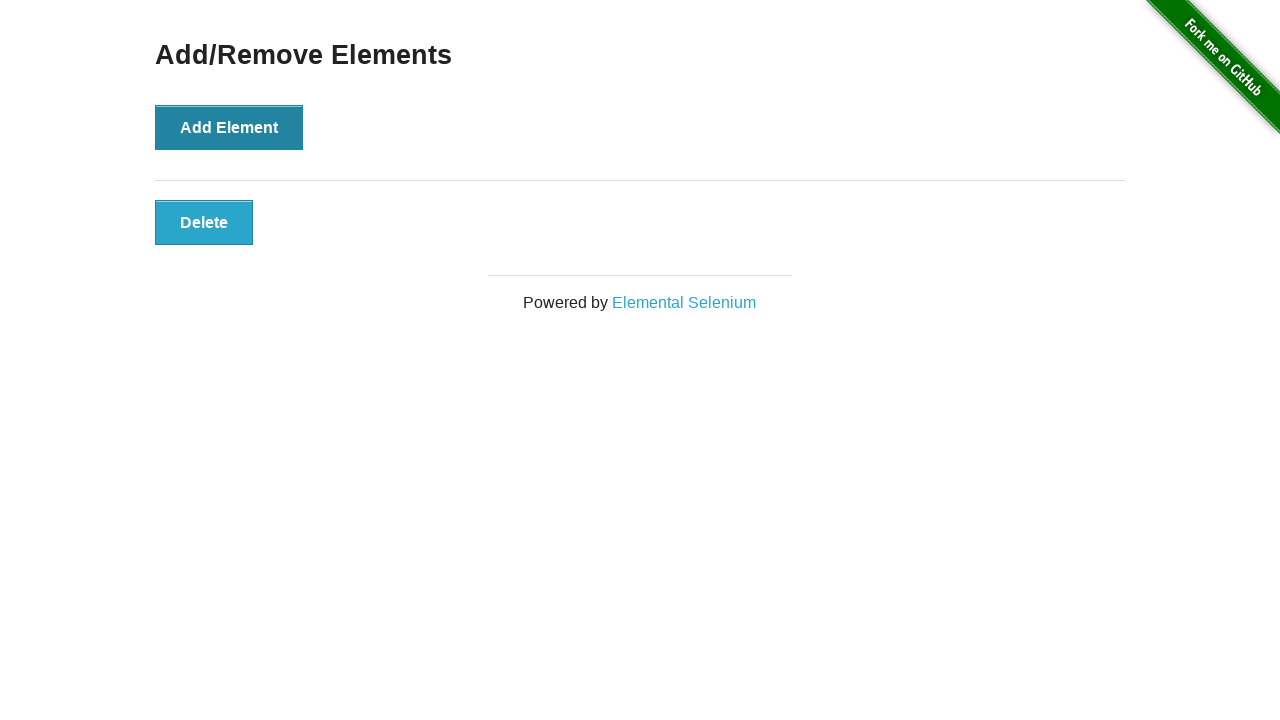

Clicked Delete button at (204, 222) on button.added-manually
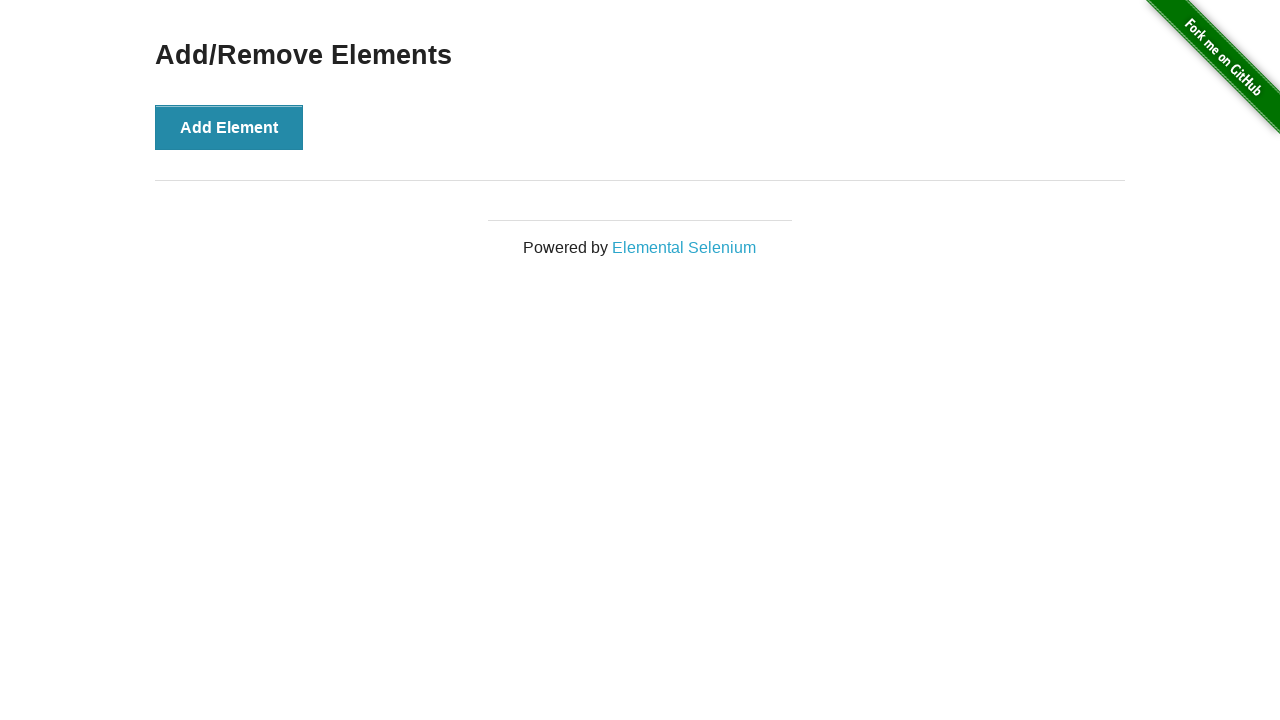

Verified page heading h3 is still visible after element deletion
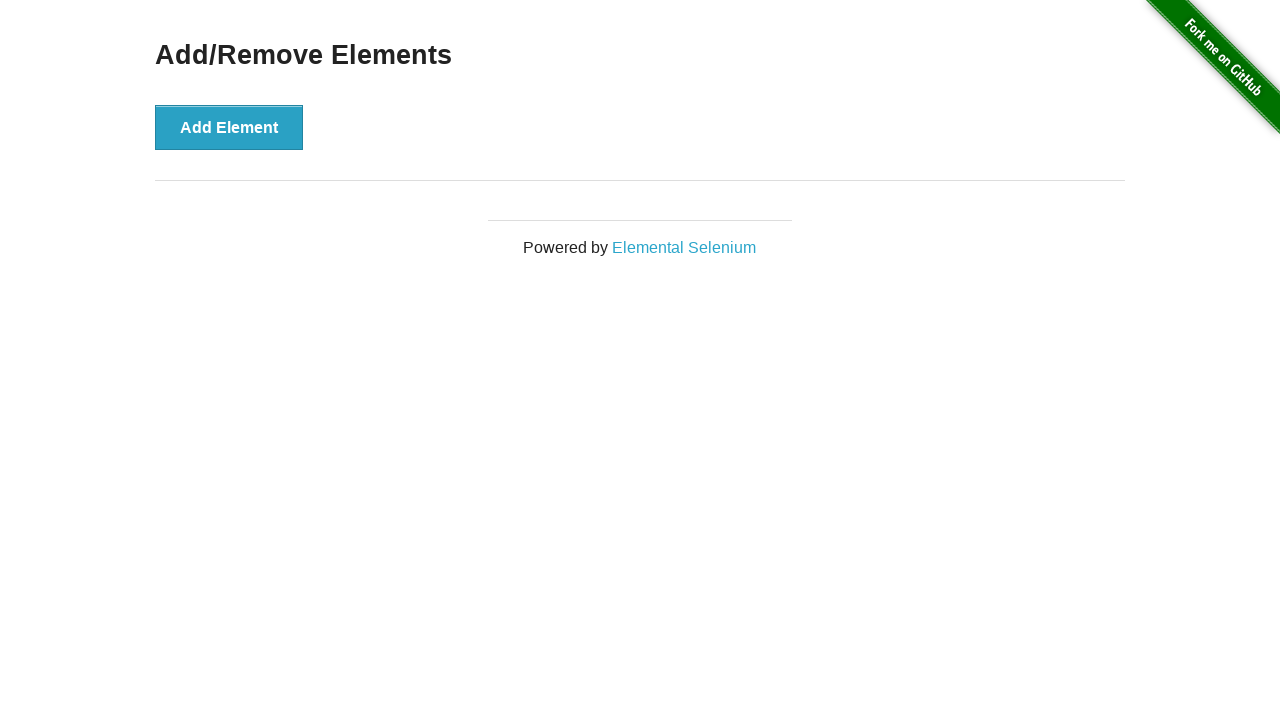

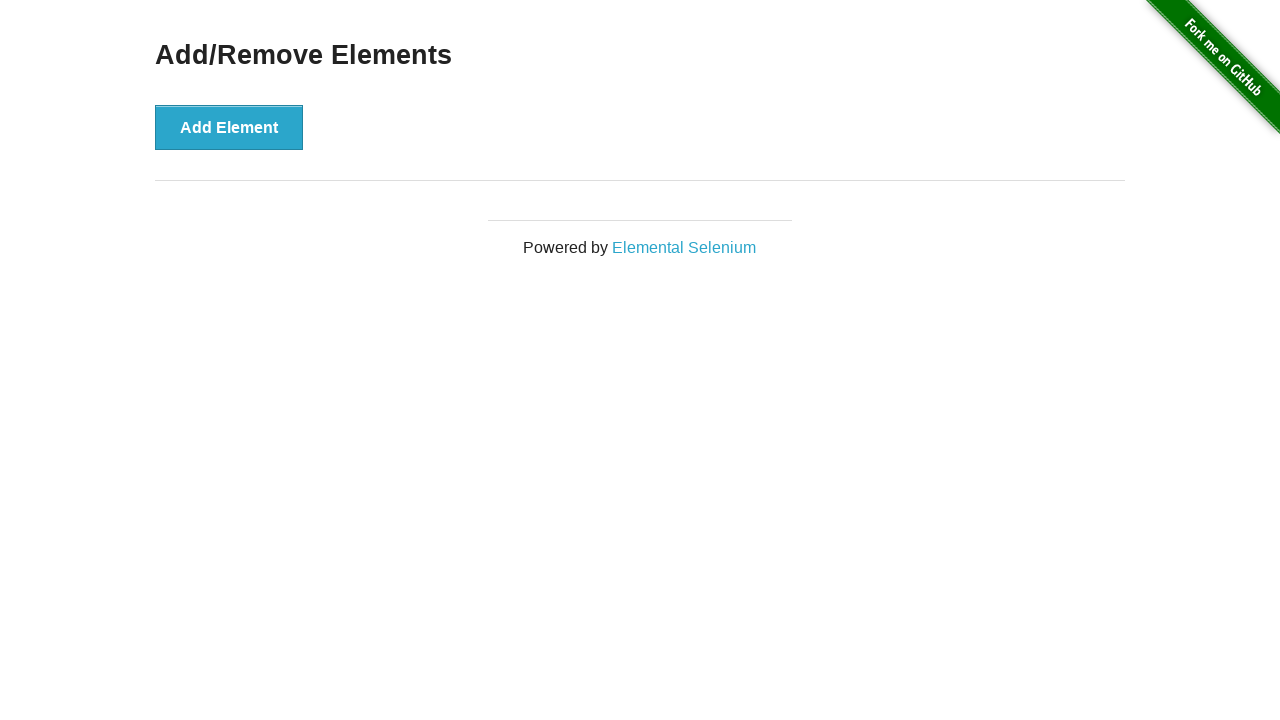